Tests handling of nested frames by navigating to a frame page, locating a nested frame within another frame, and clicking a button that triggers a dialog which is then accepted with a name input.

Starting URL: https://www.leafground.com/frame.xhtml

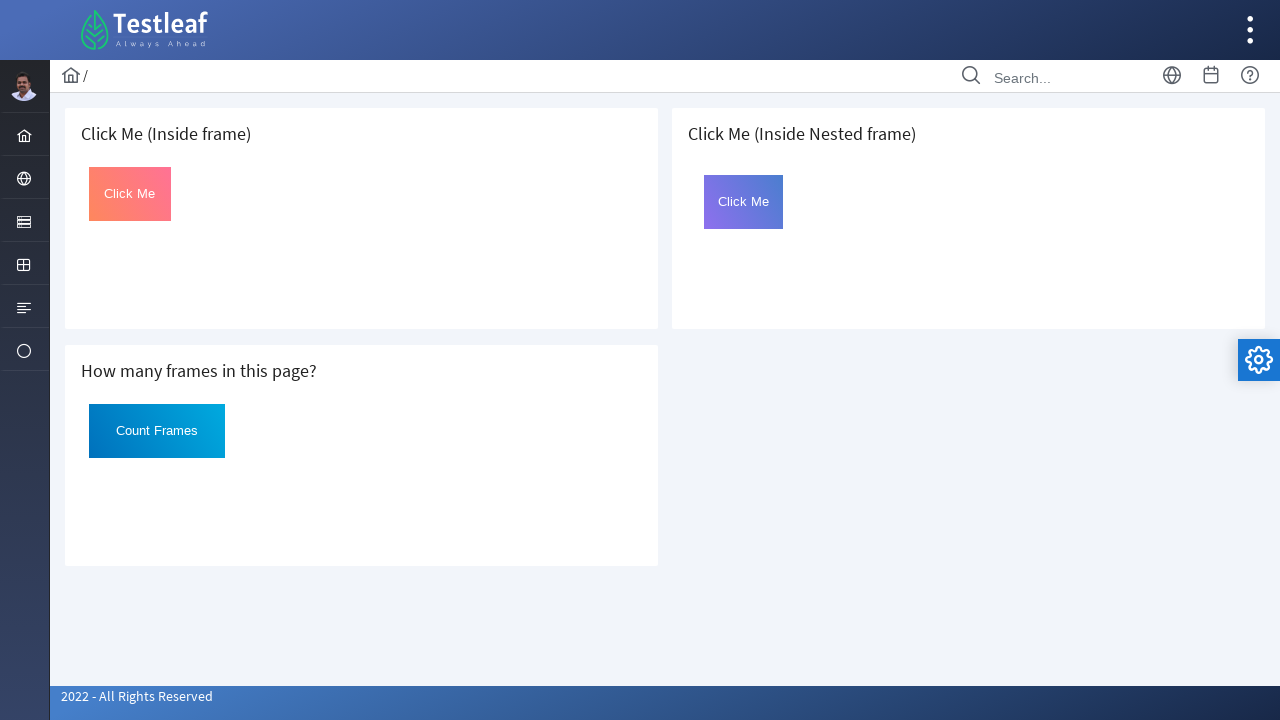

Set up dialog handler to accept prompts with name 'Michael'
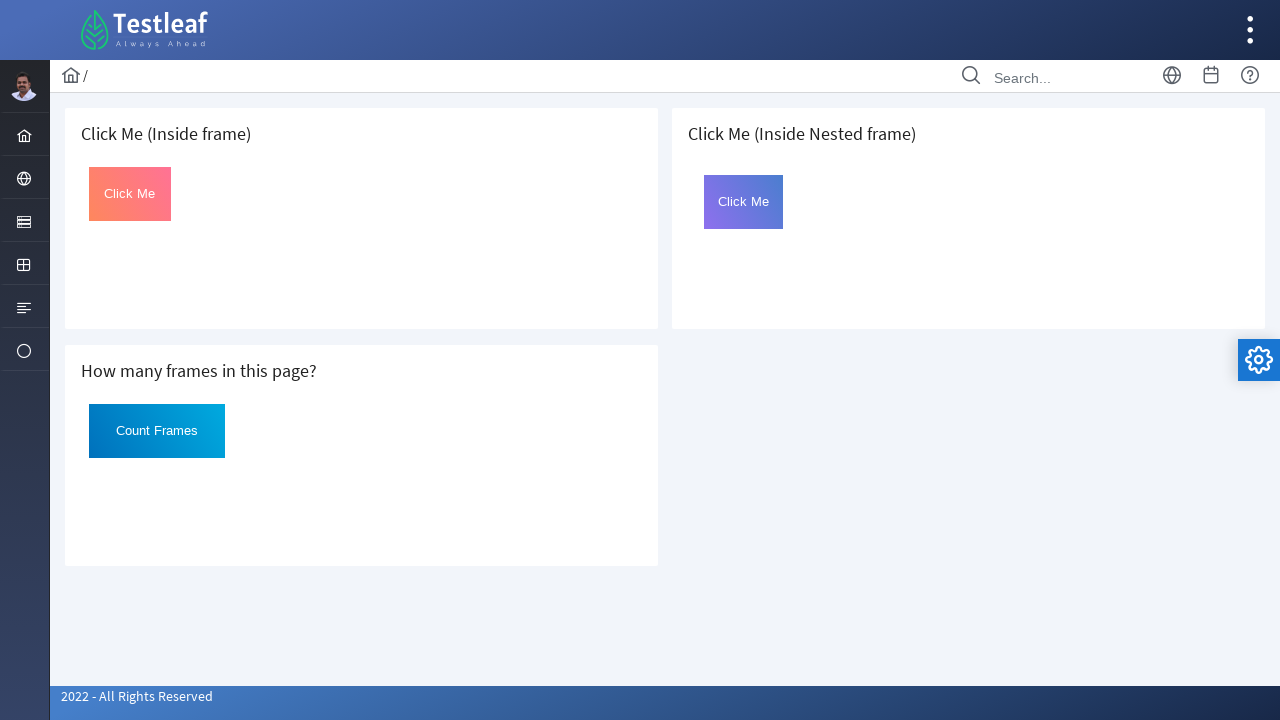

Located outer frame by URL 'https://www.leafground.com/page.xhtml'
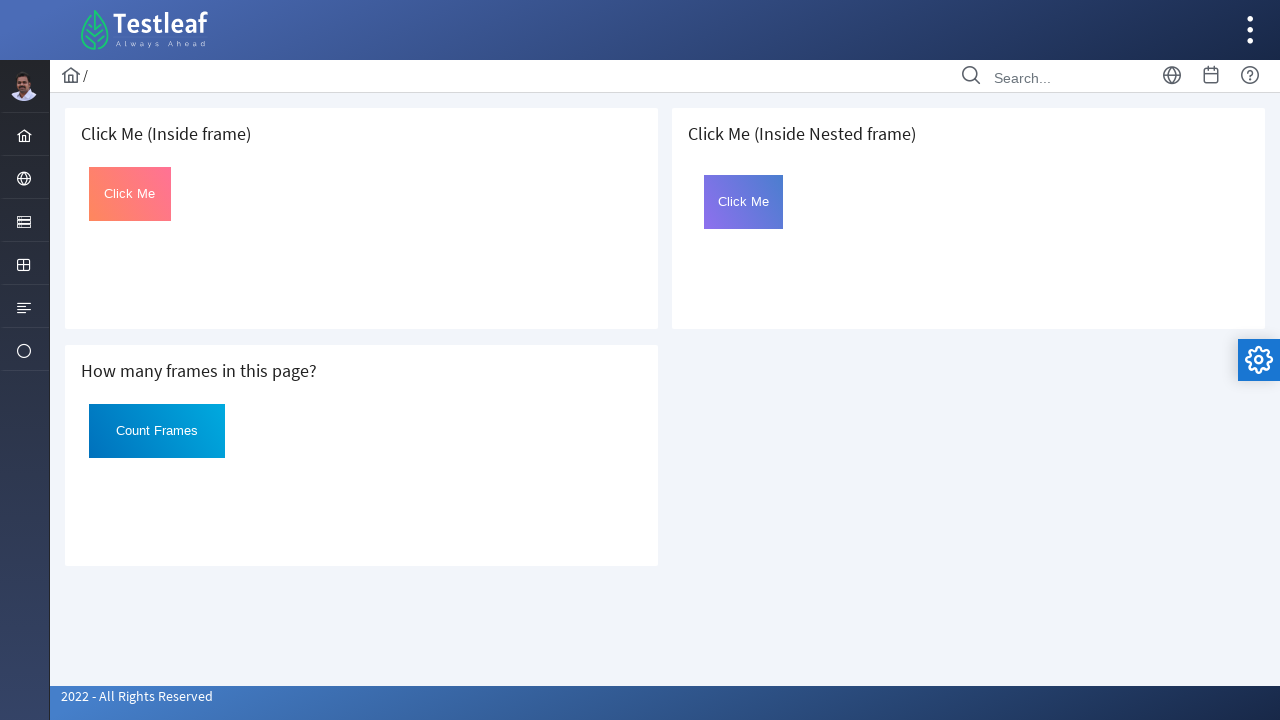

Located nested frame with selector '#frame2' within outer frame
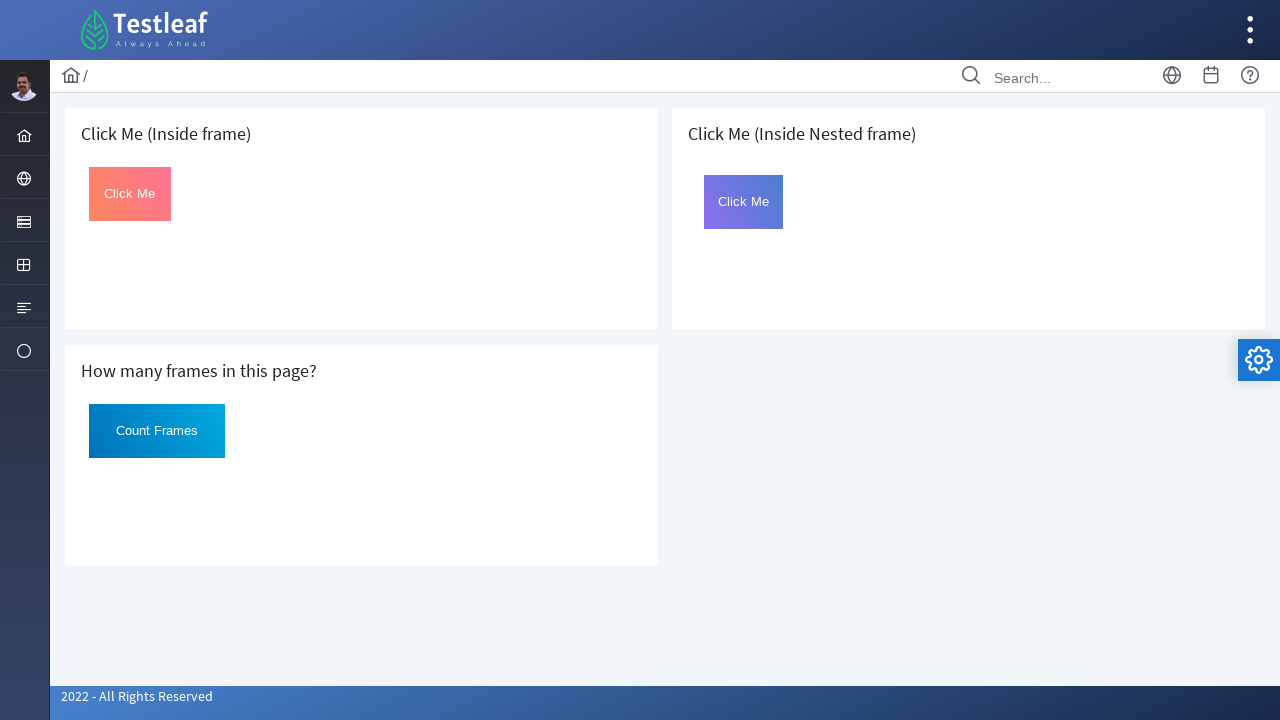

Located button with selector 'button#Click' within nested frame
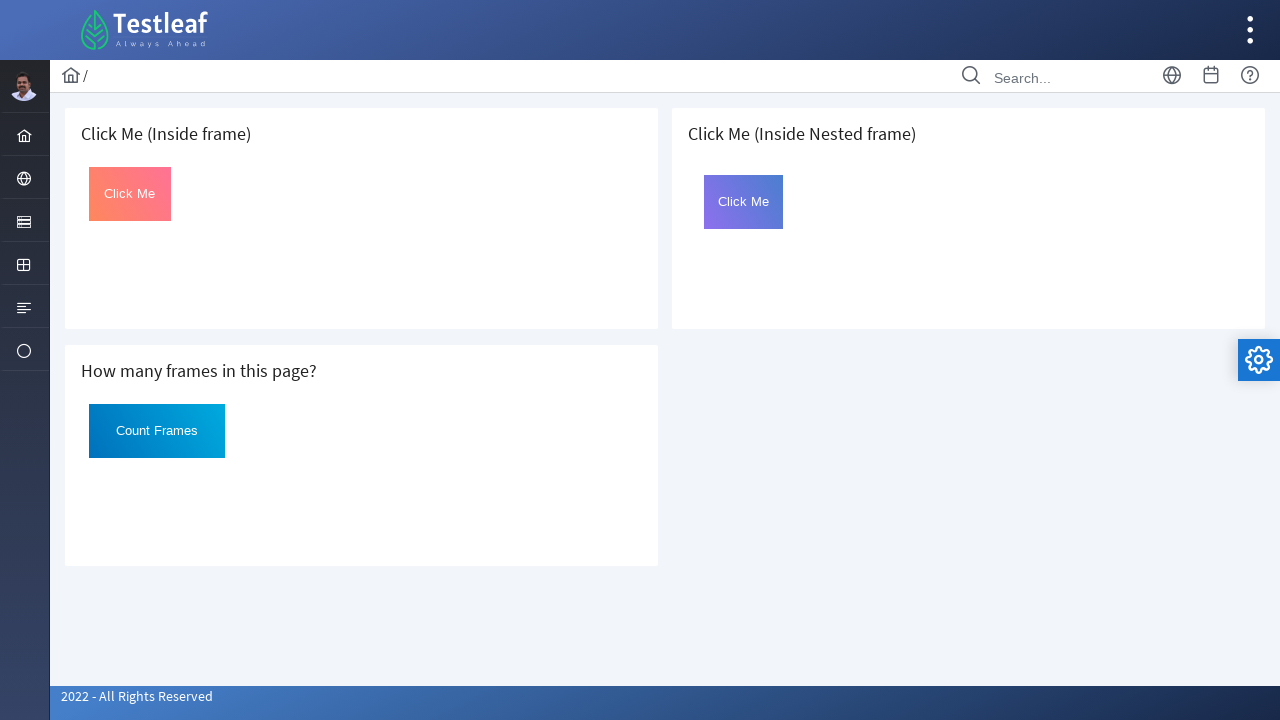

Clicked button with force to trigger dialog at (744, 202) on #frame2 >> internal:control=enter-frame >> button#Click
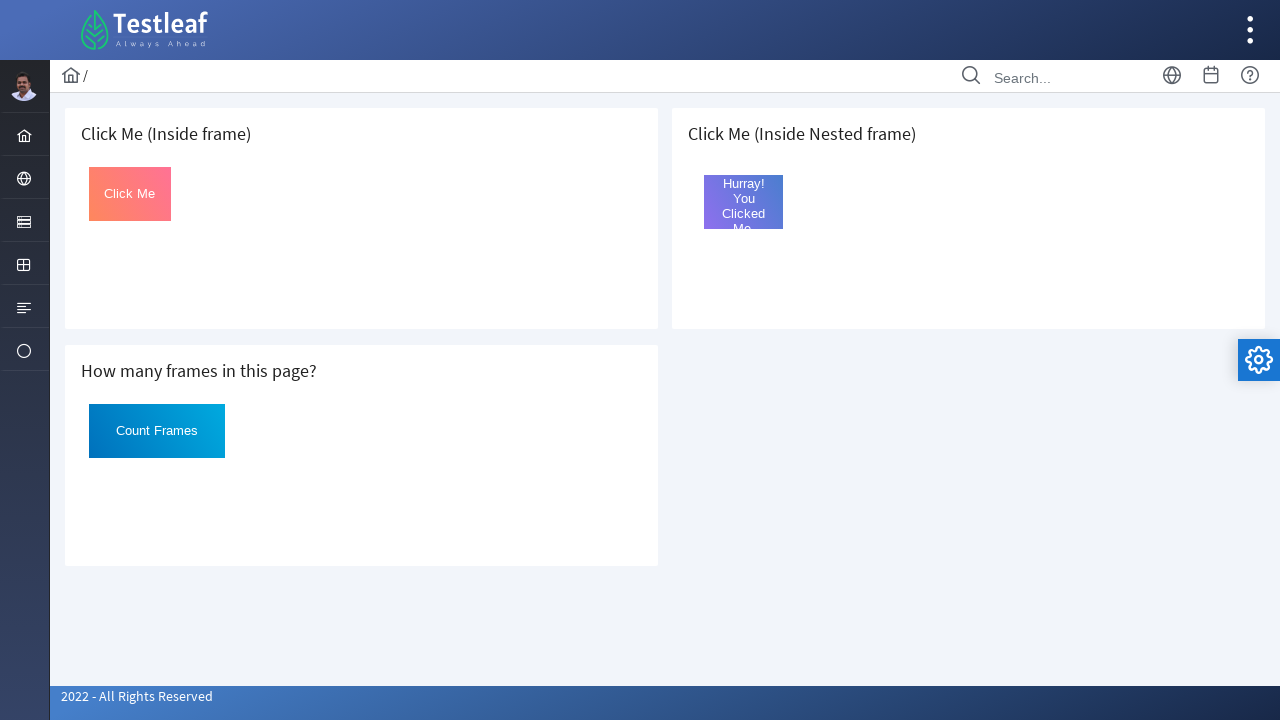

Waited 1000ms for dialog handling to complete
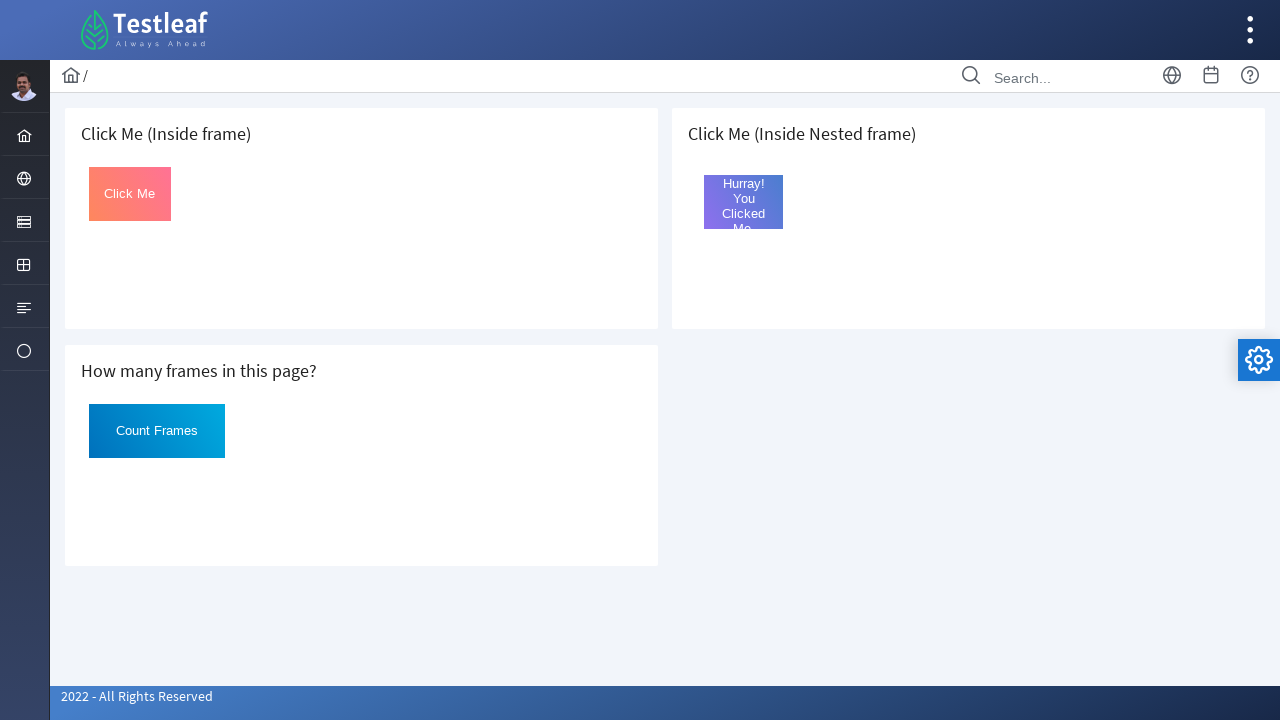

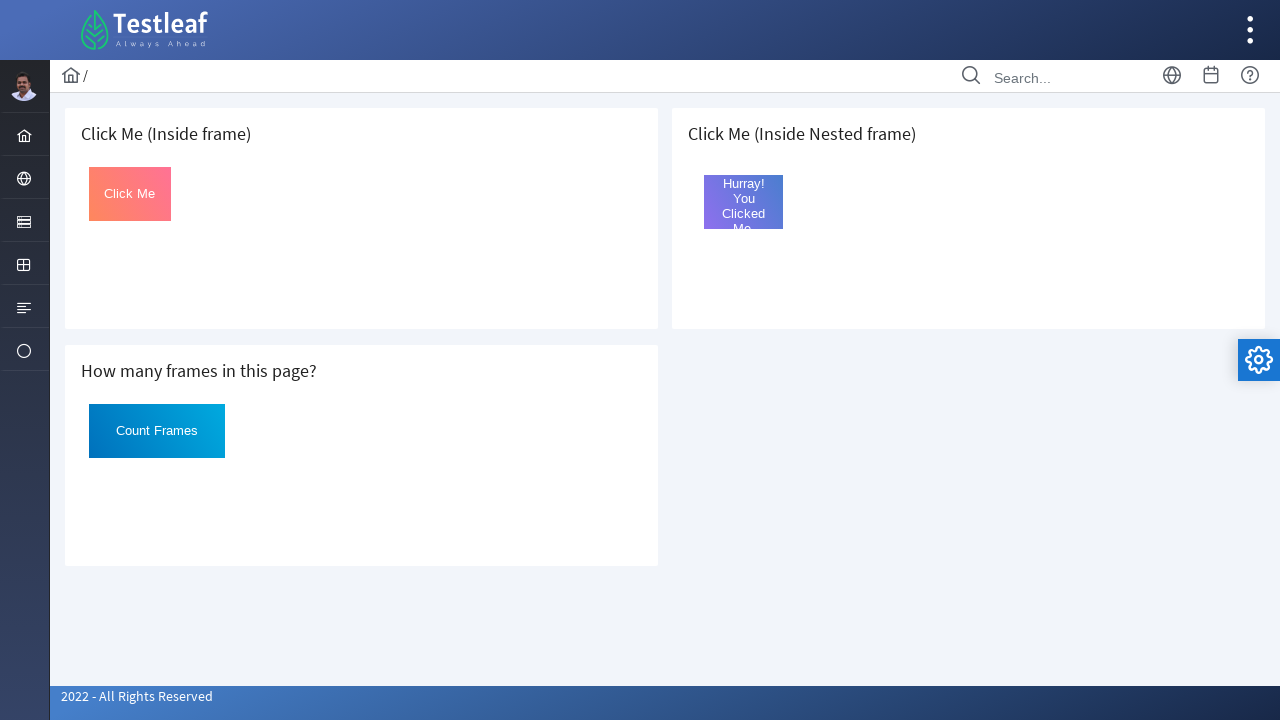